Tests that clicking the Apply link on the homepage redirects to the correct /apply/ URL.

Starting URL: https://code-you.org

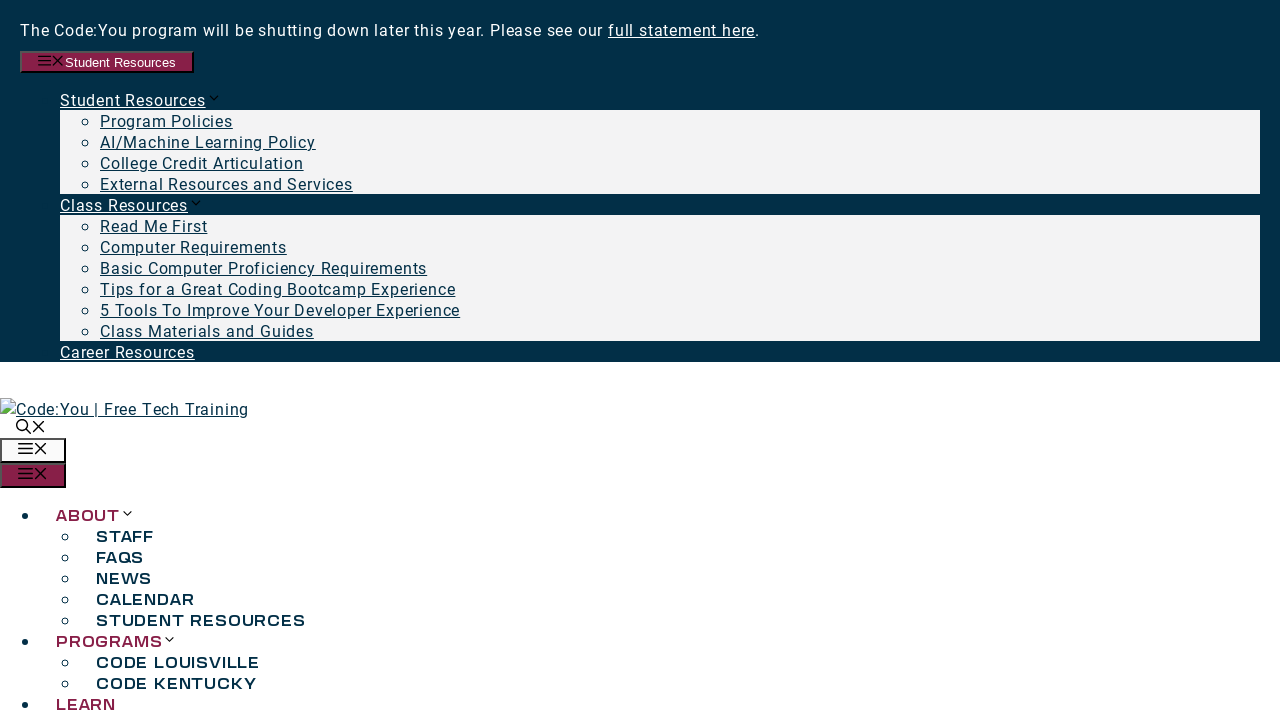

Clicked Apply link in navigation menu at (86, 360) on xpath=//li[@id='menu-item-44']//a[normalize-space()='Apply']
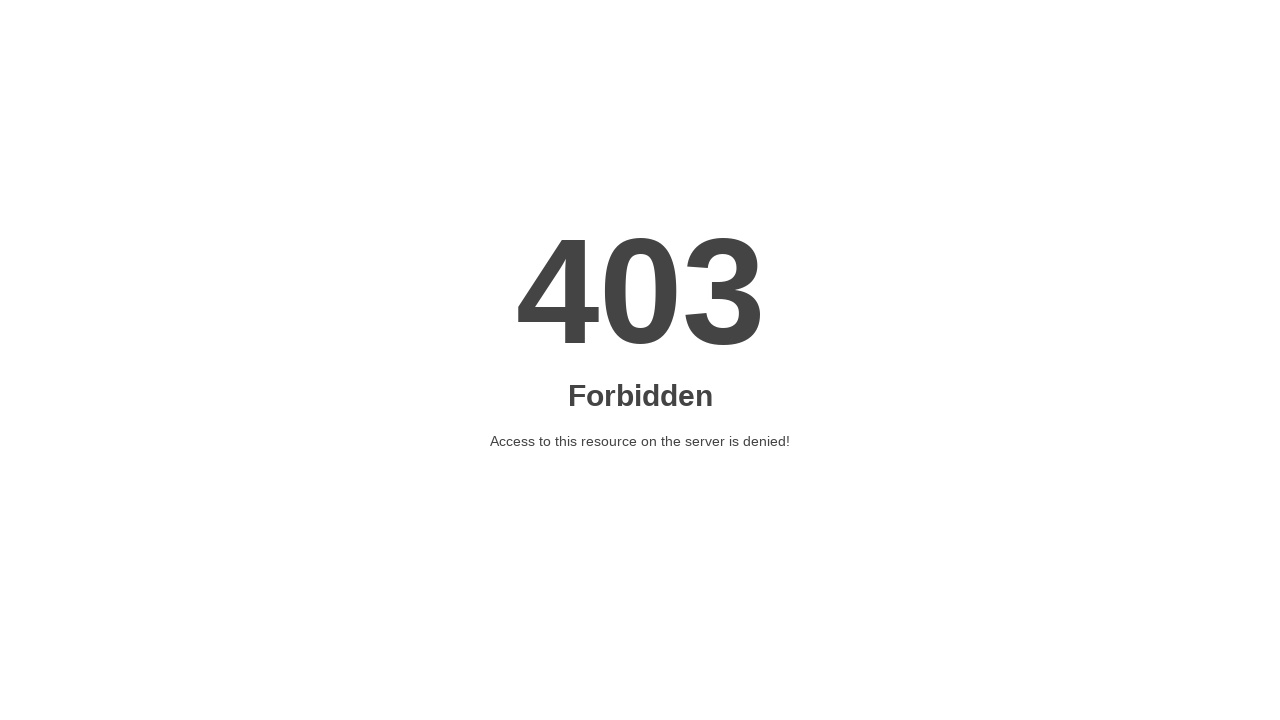

Navigation to /apply/ URL completed
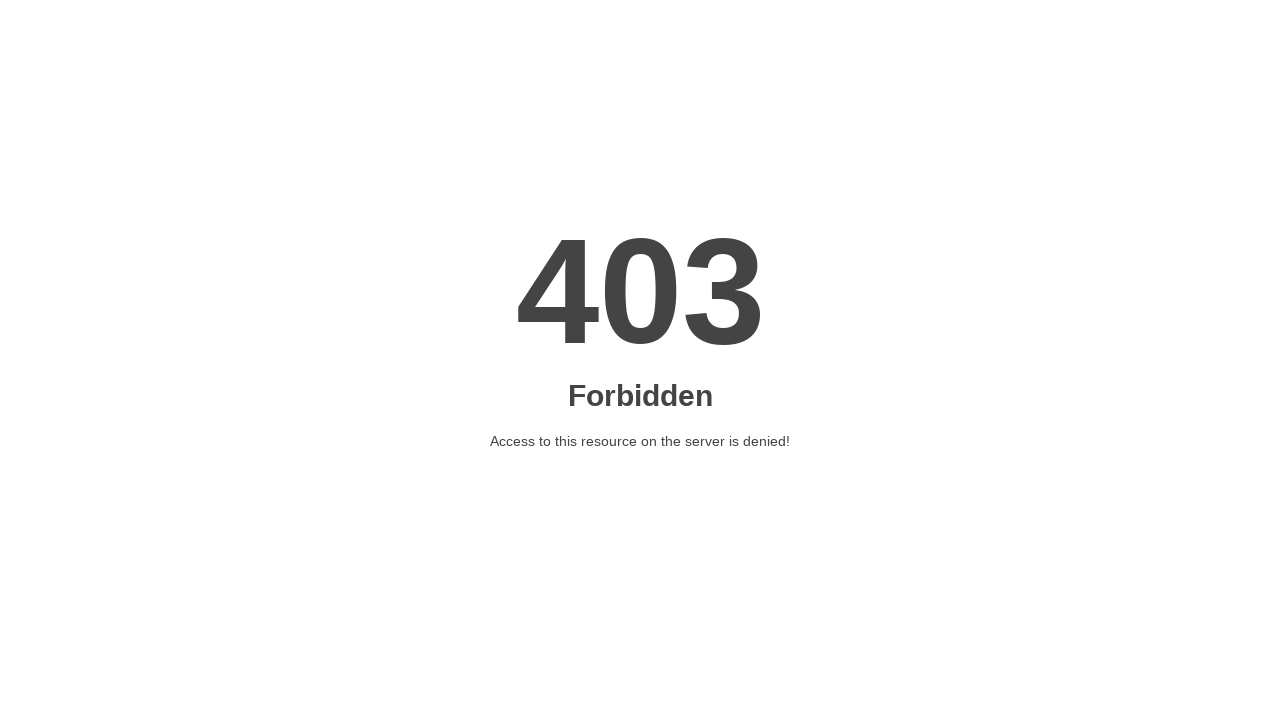

Verified current URL is https://code-you.org/apply/
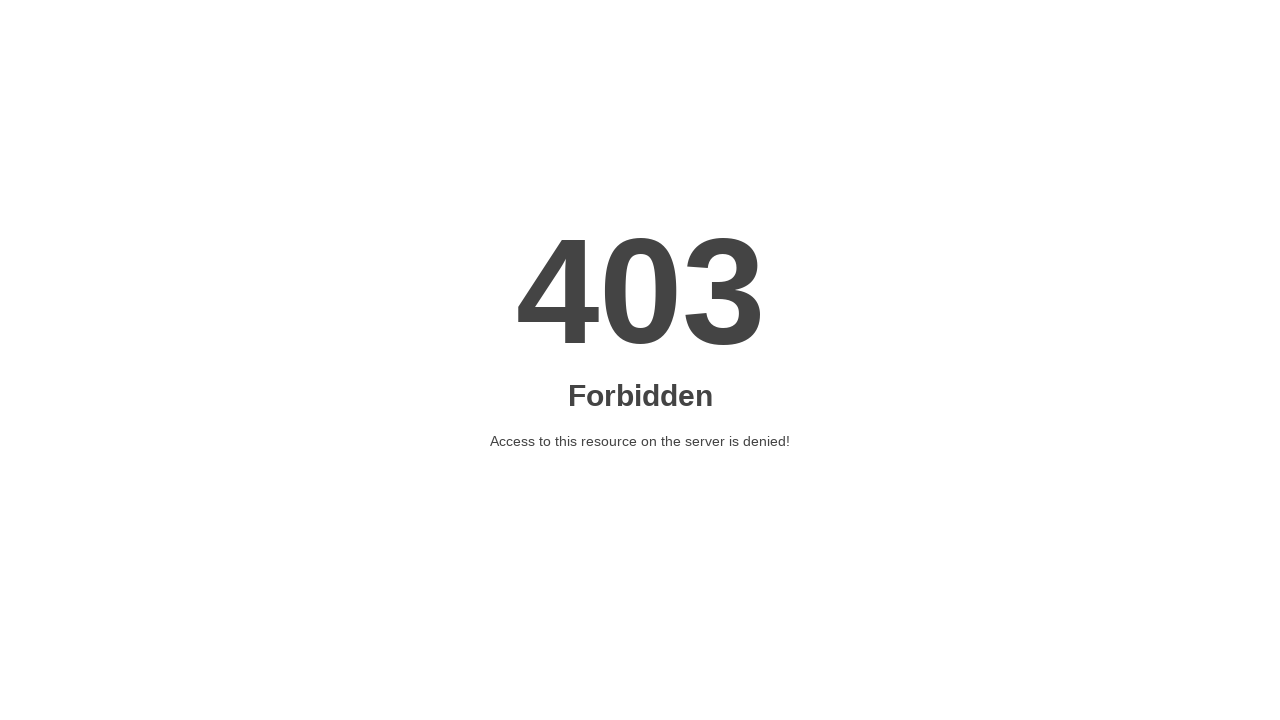

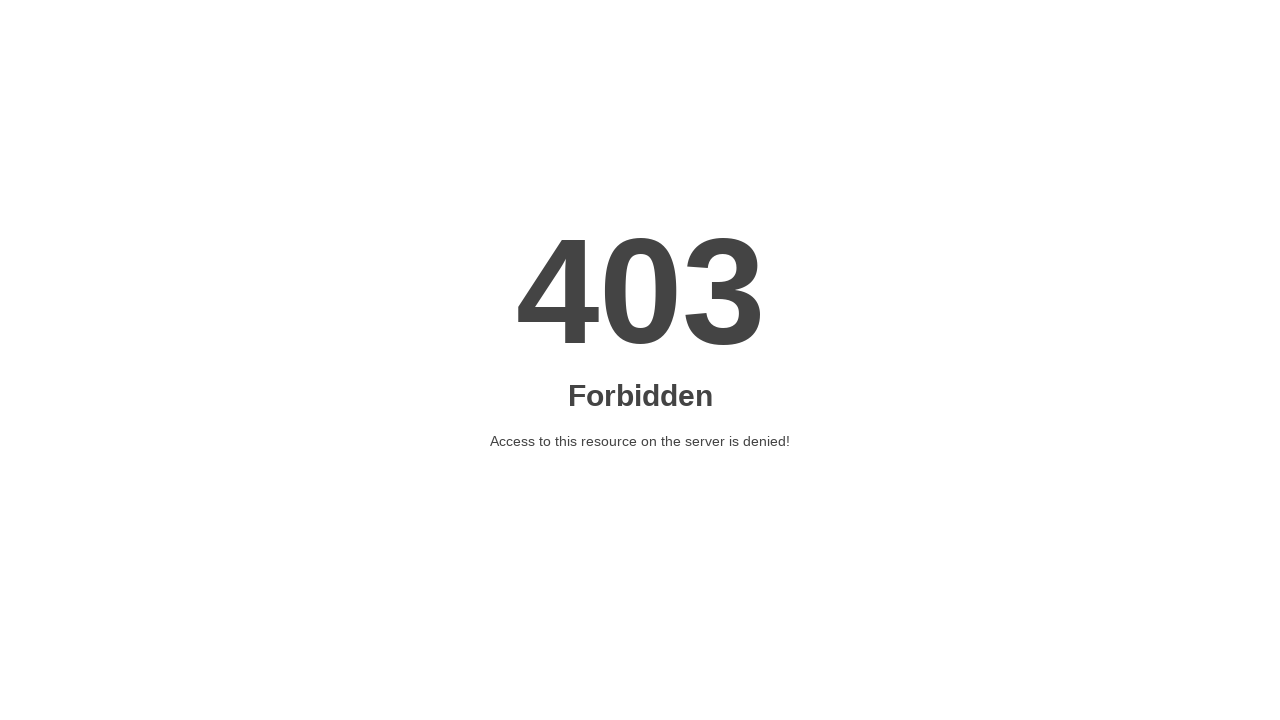